Tests dismissing a JavaScript confirm dialog by clicking a button that triggers a confirm

Starting URL: https://kitchen.applitools.com/ingredients/alert

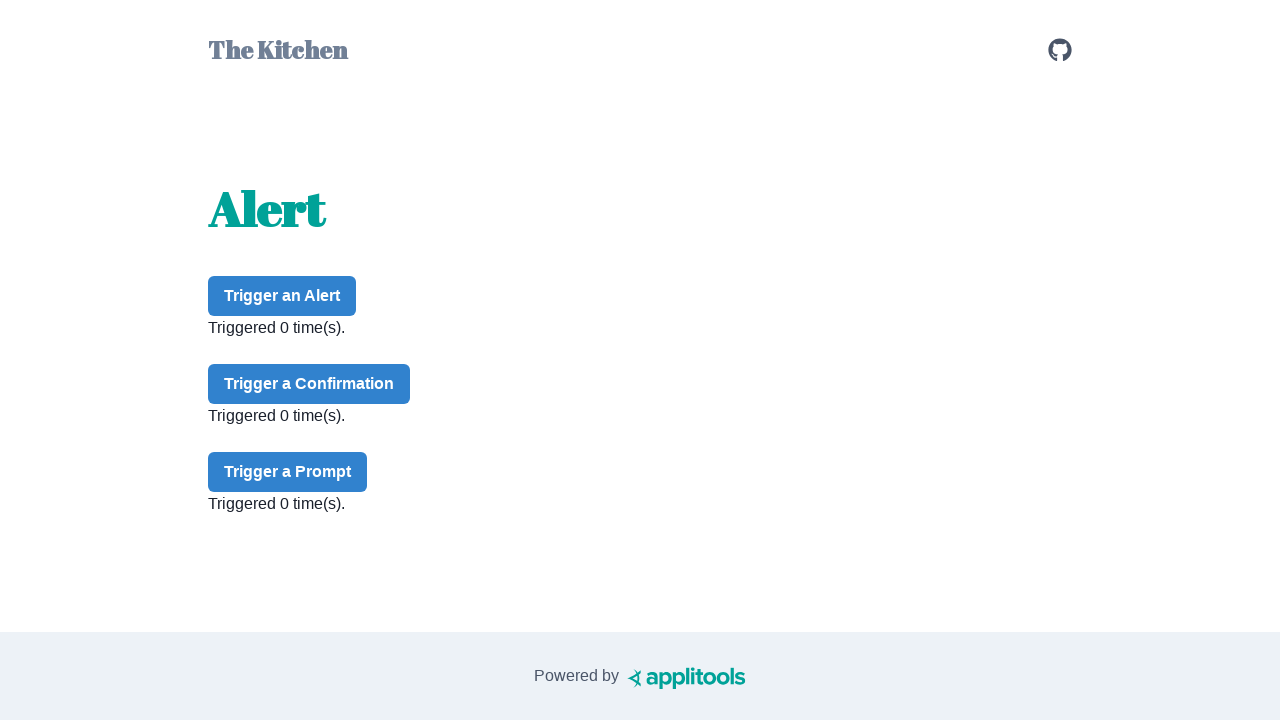

Set up dialog handler to dismiss all dialogs
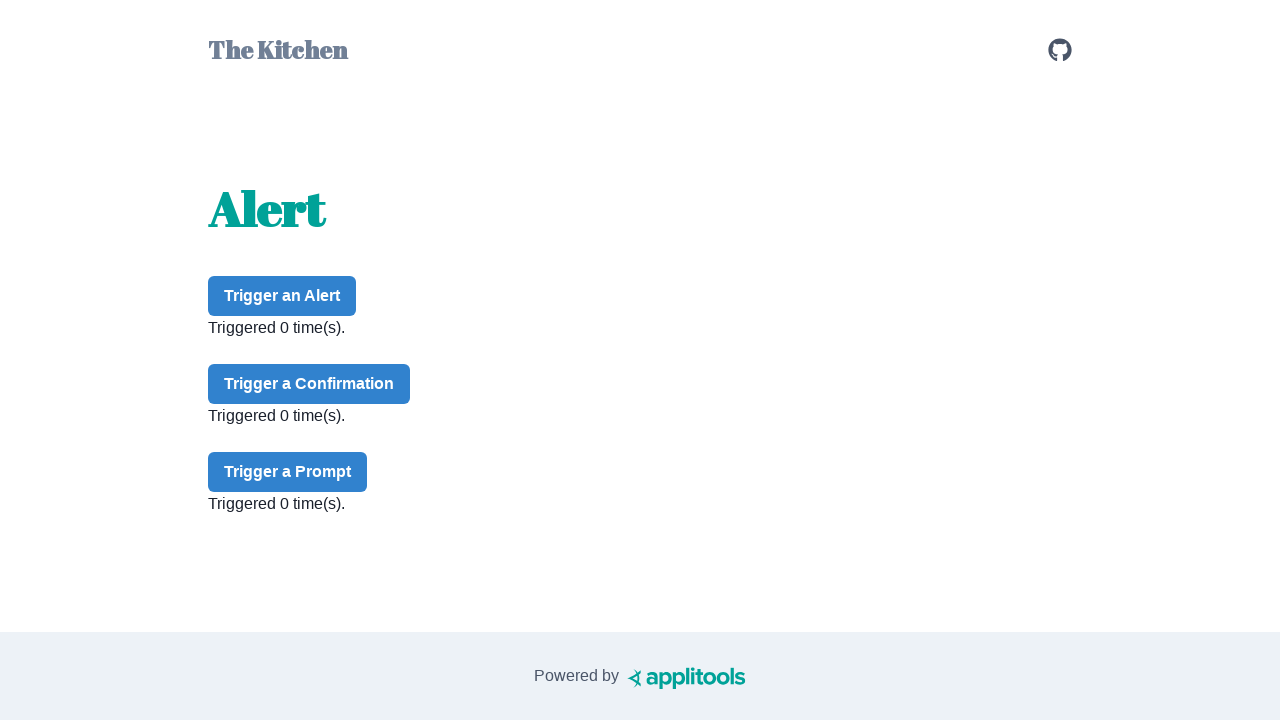

Clicked confirm button to trigger JavaScript confirm dialog at (309, 384) on #confirm-button
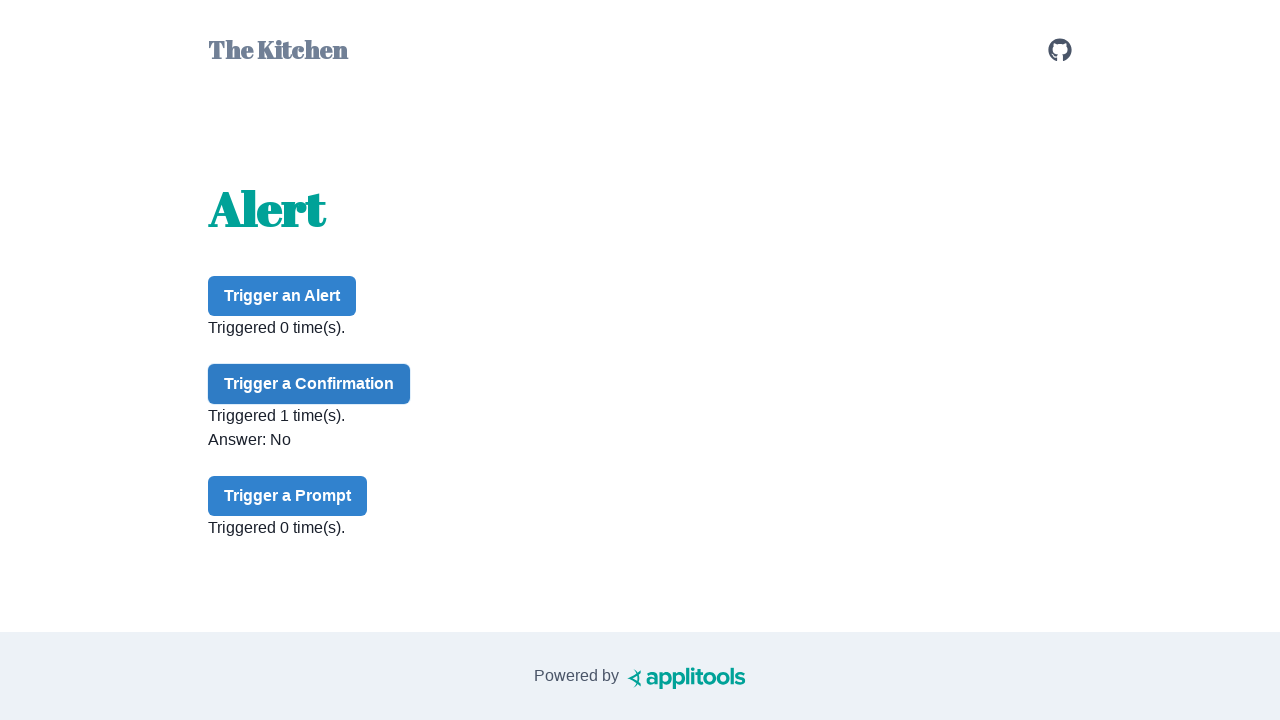

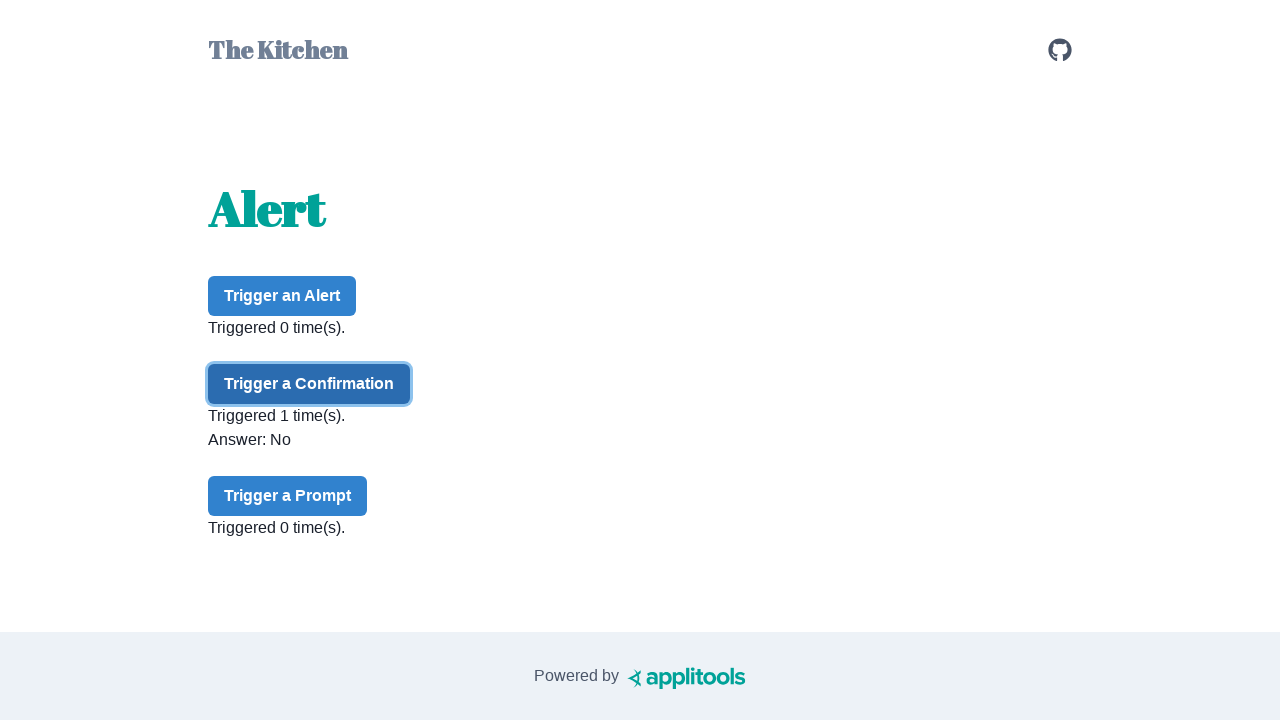